Tests a property registration form by navigating to the form page, waiting for scripts to load, checking for function availability, and clicking the save button

Starting URL: https://gma3561.github.io/The-realty_hasia/form.html

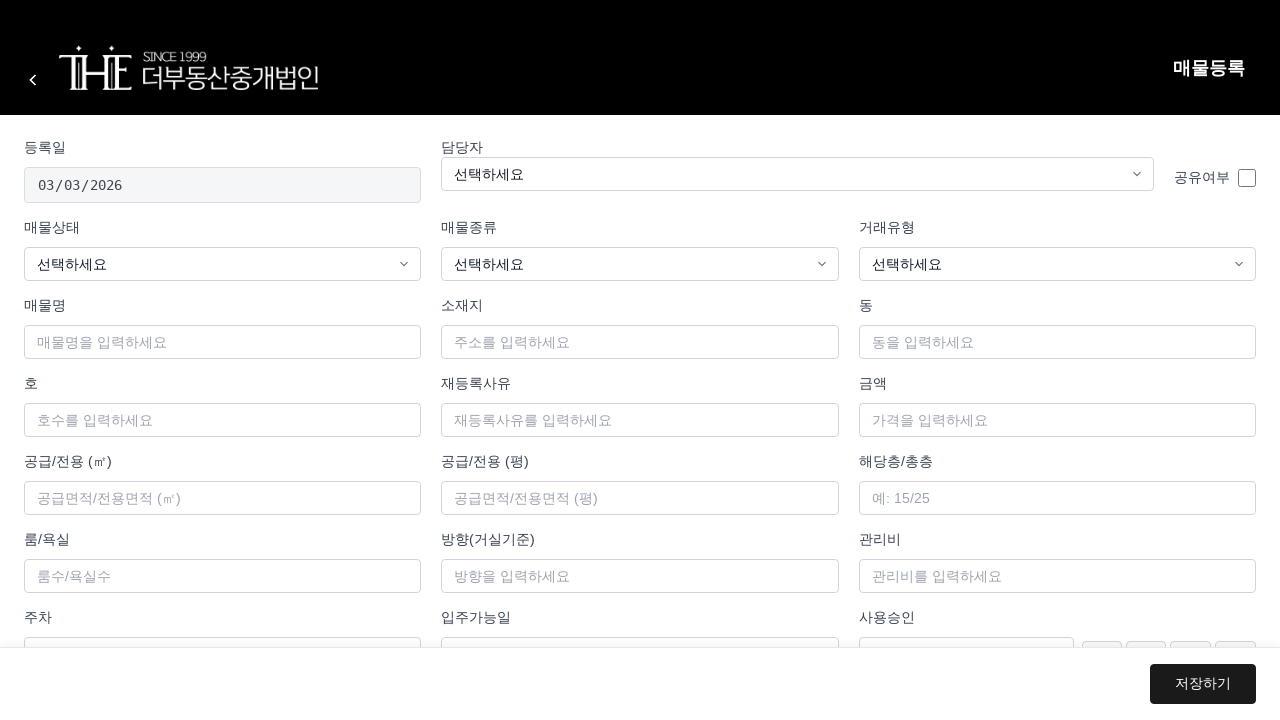

Set up dialog handler for alerts
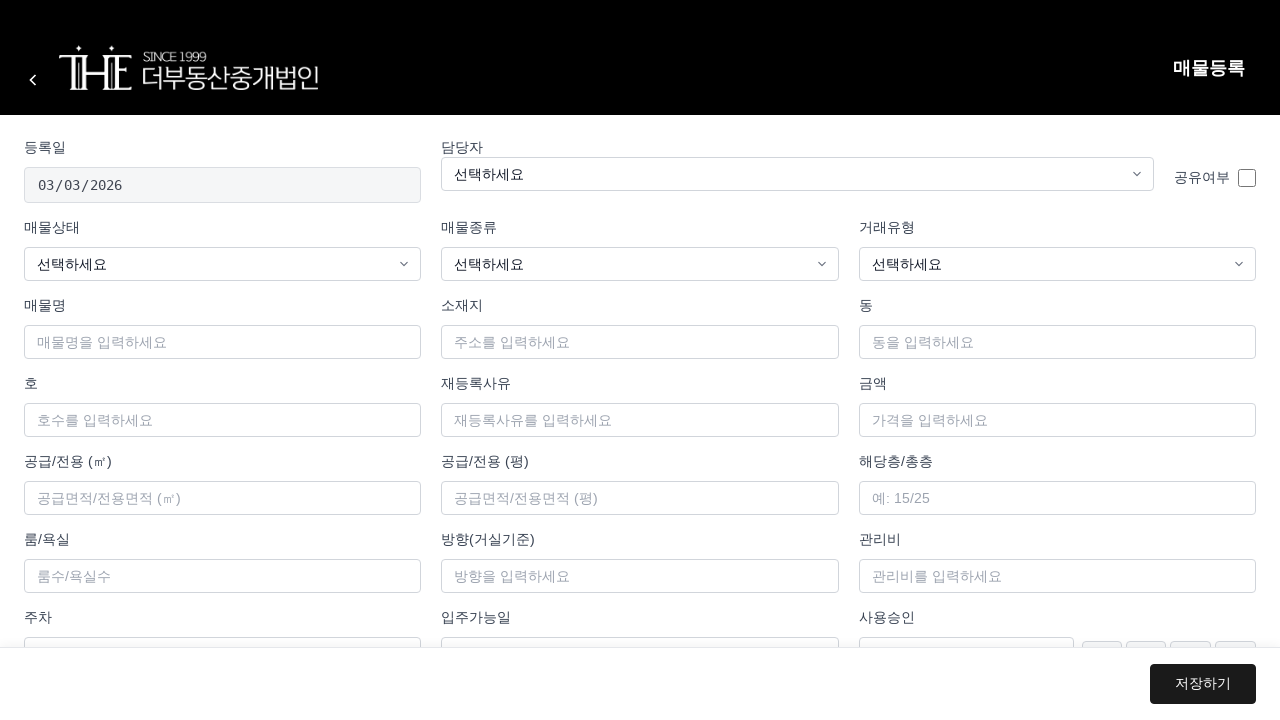

Waited 10 seconds for scripts to load
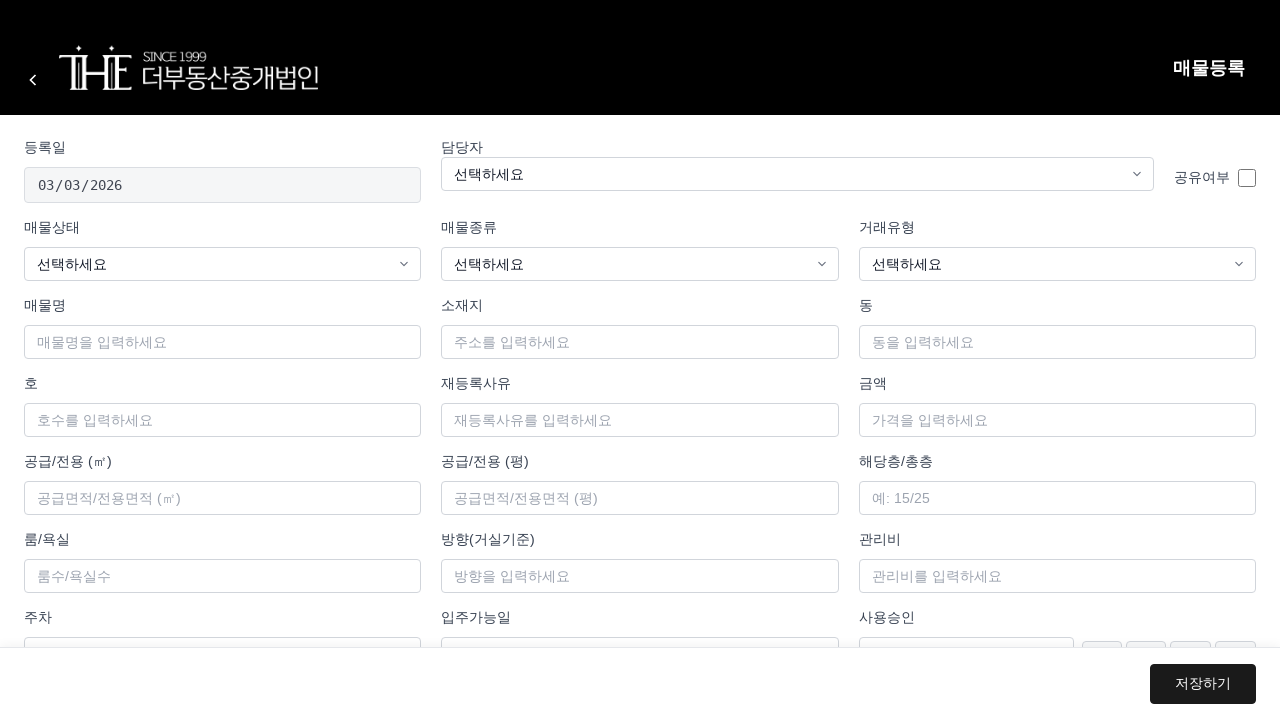

Checked if saveProperty function exists: True
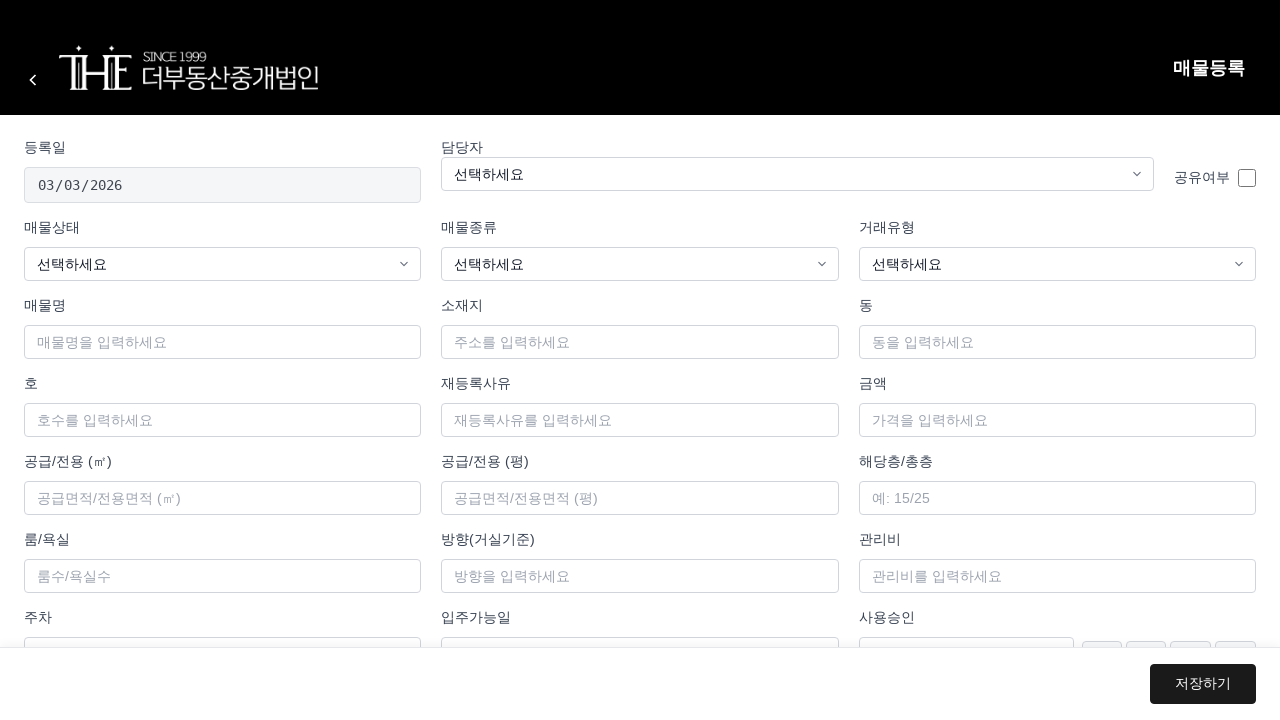

Clicked the save button at (1203, 684) on .btn-save
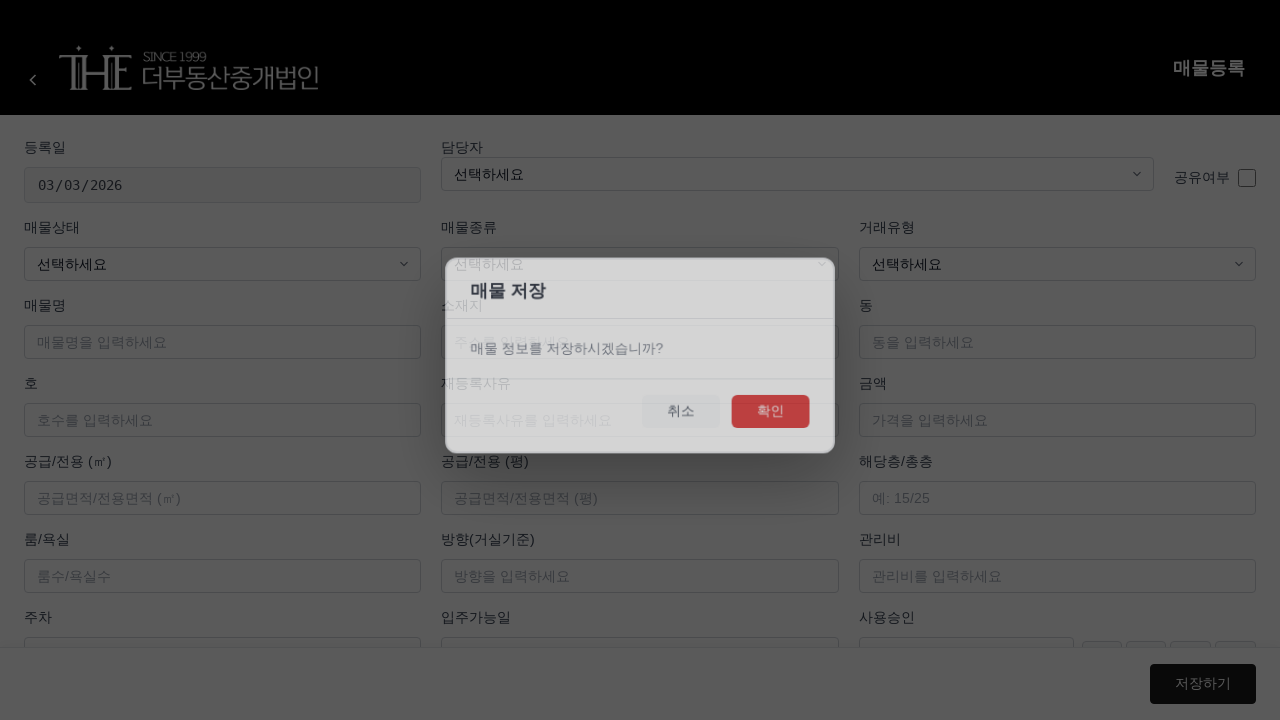

Waited 5 seconds for actions to complete
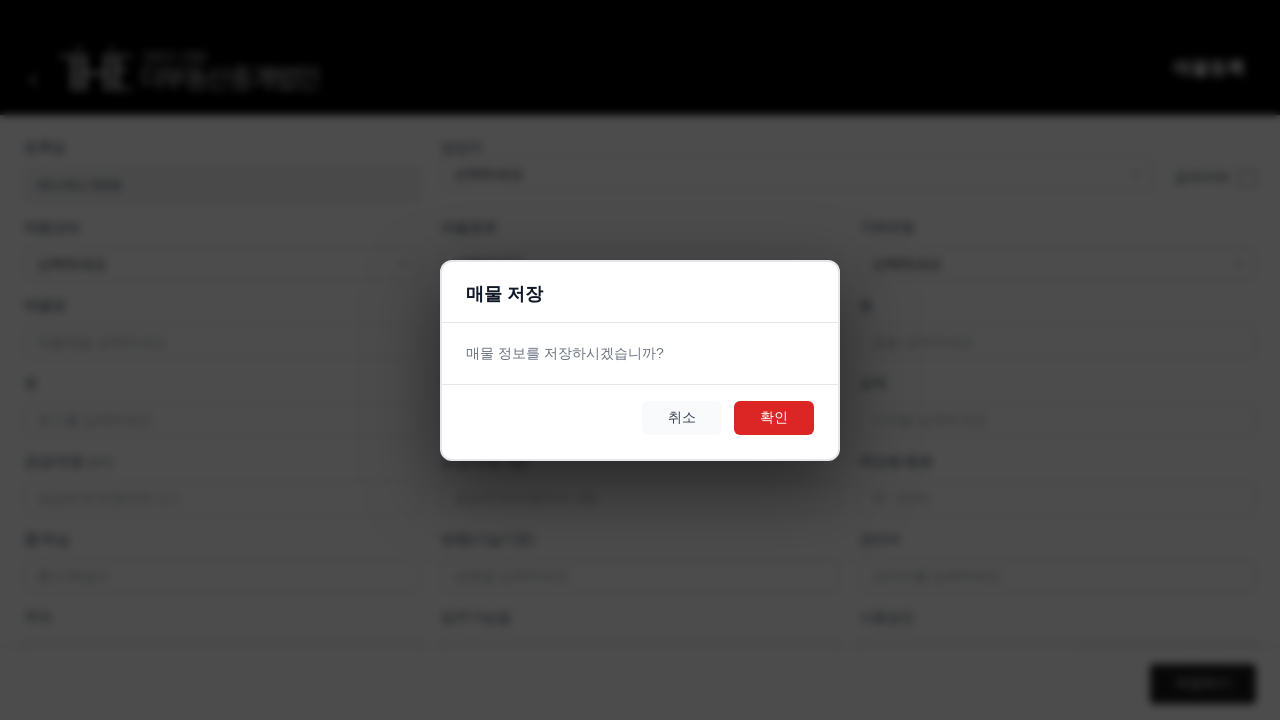

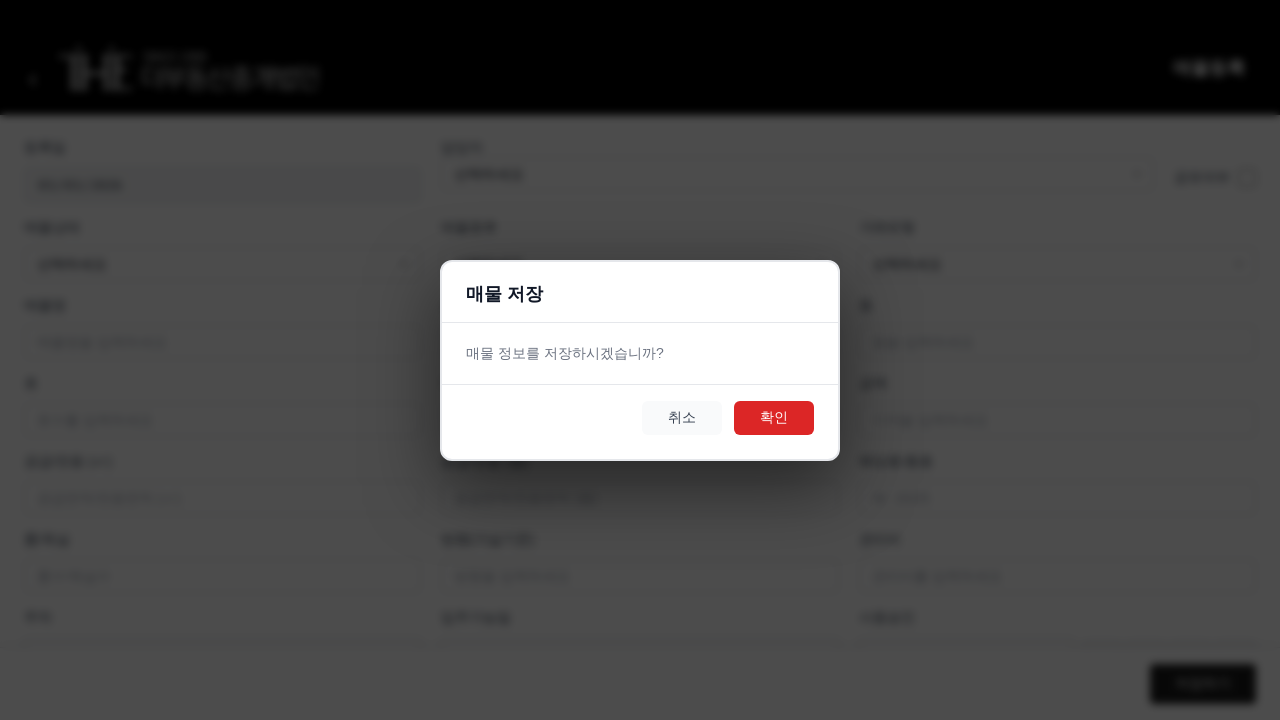